Tests the select menu page to verify whether the cars dropdown element supports multi-select functionality by checking if the dropdown allows multiple selections.

Starting URL: https://demoqa.com/select-menu

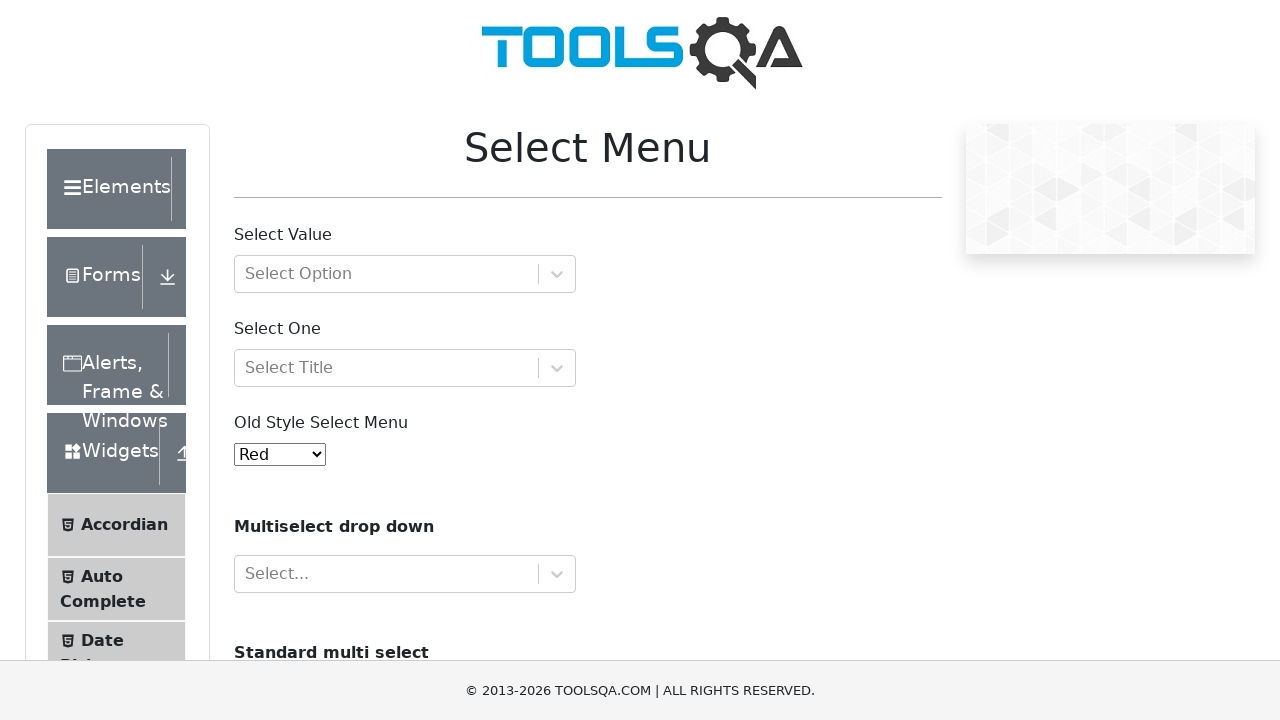

Navigated to select menu page
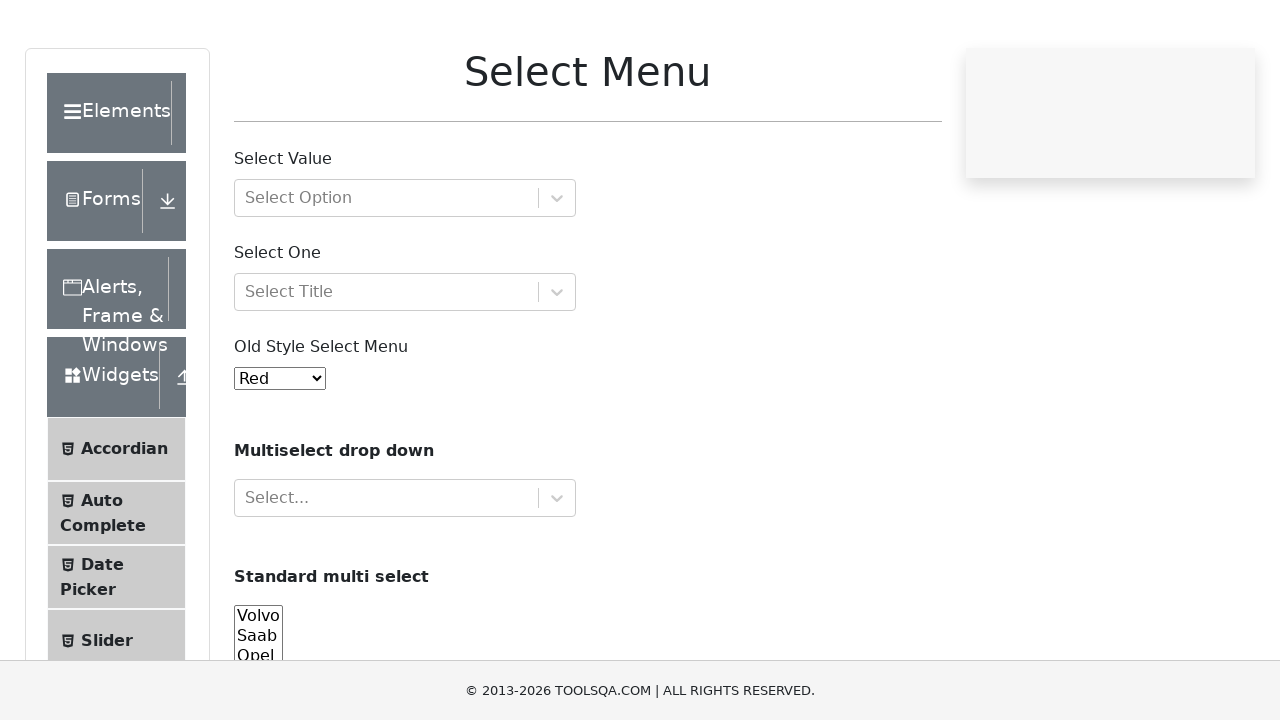

Located cars dropdown element
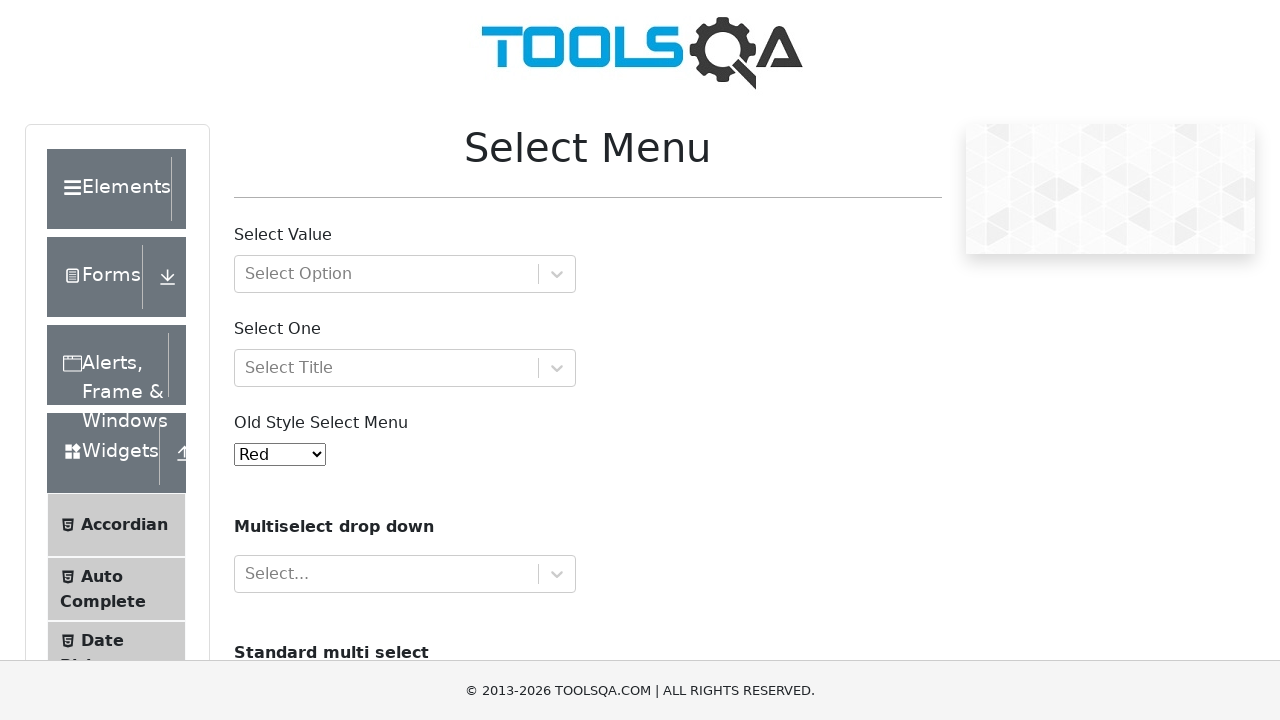

Verified cars dropdown is visible
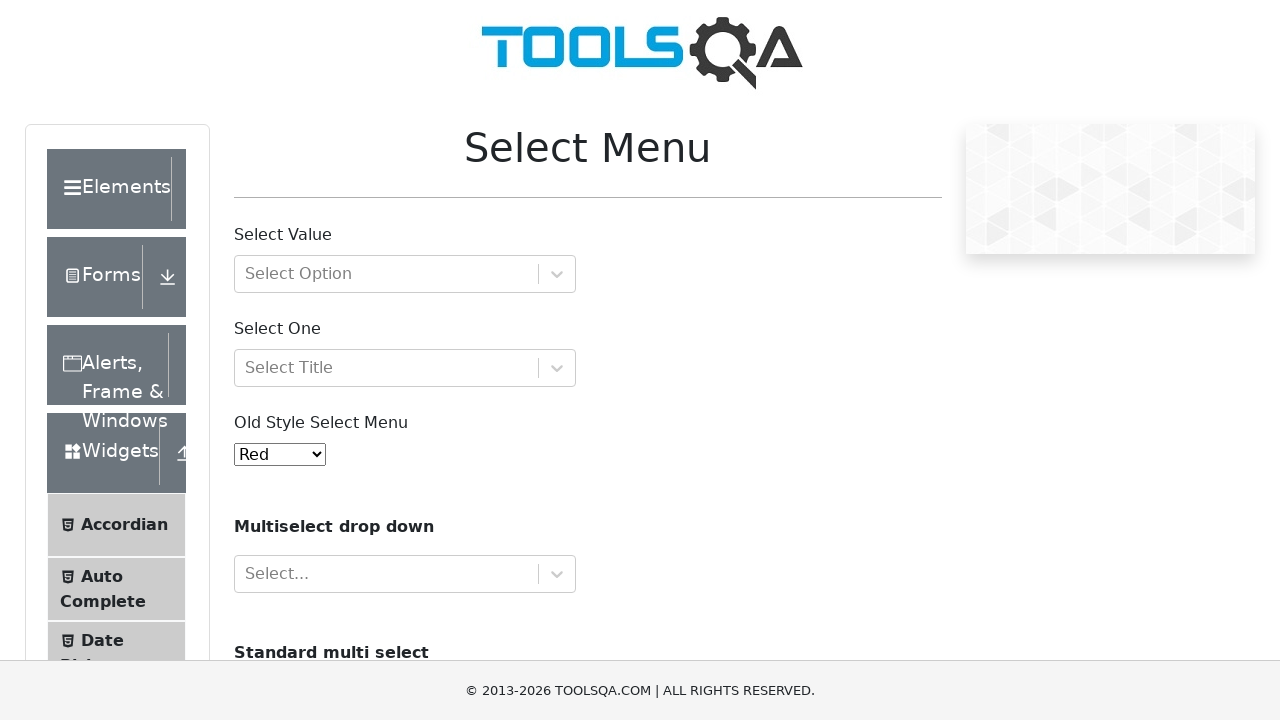

Retrieved 'multiple' attribute from dropdown
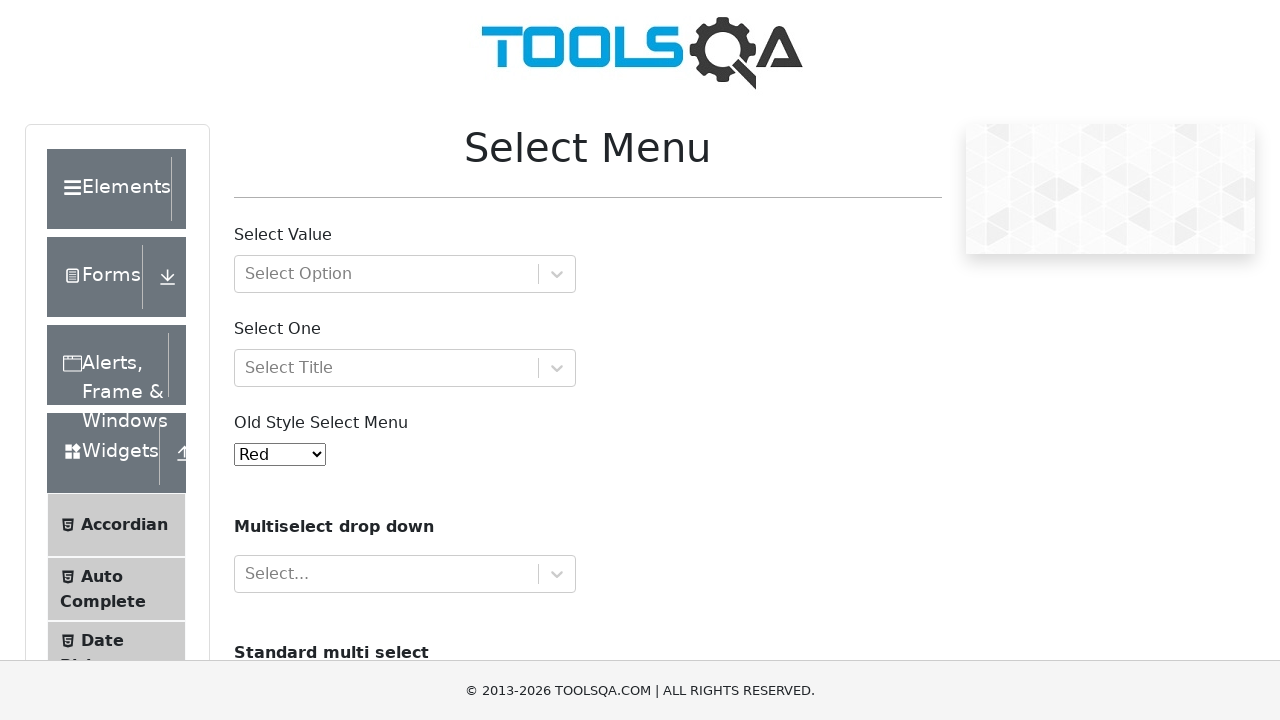

Assertion passed: cars dropdown supports multi-select
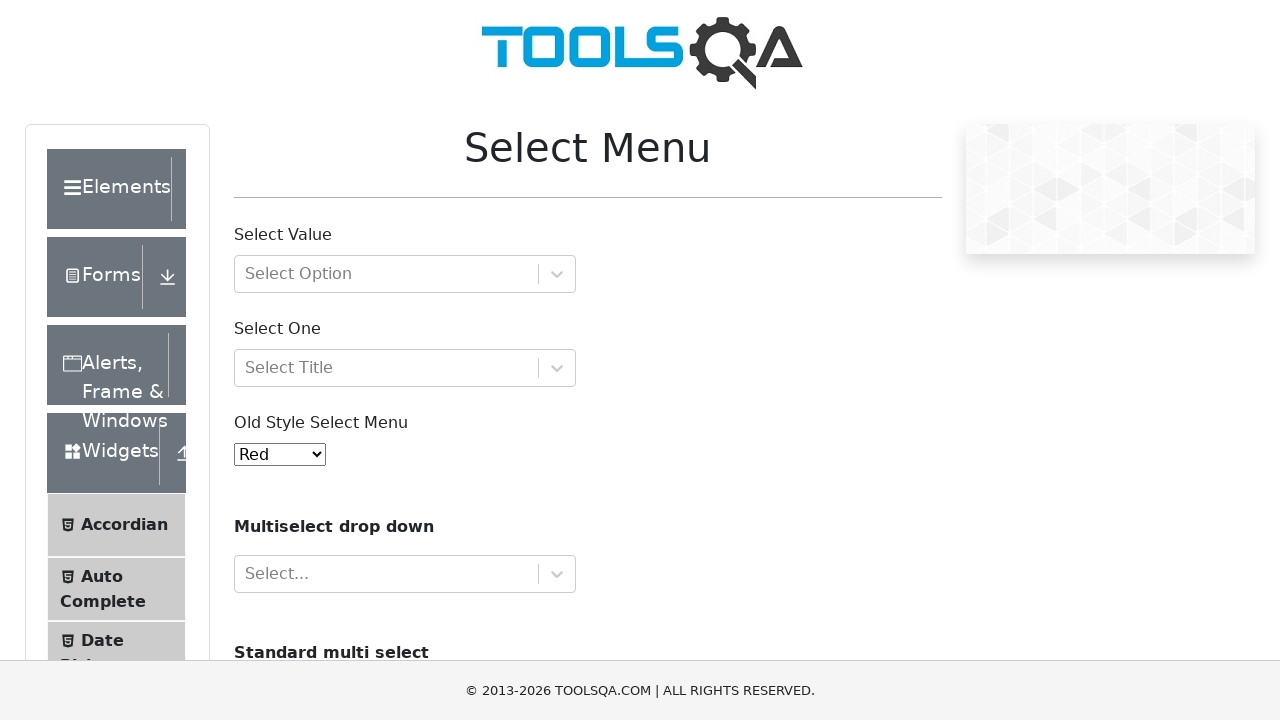

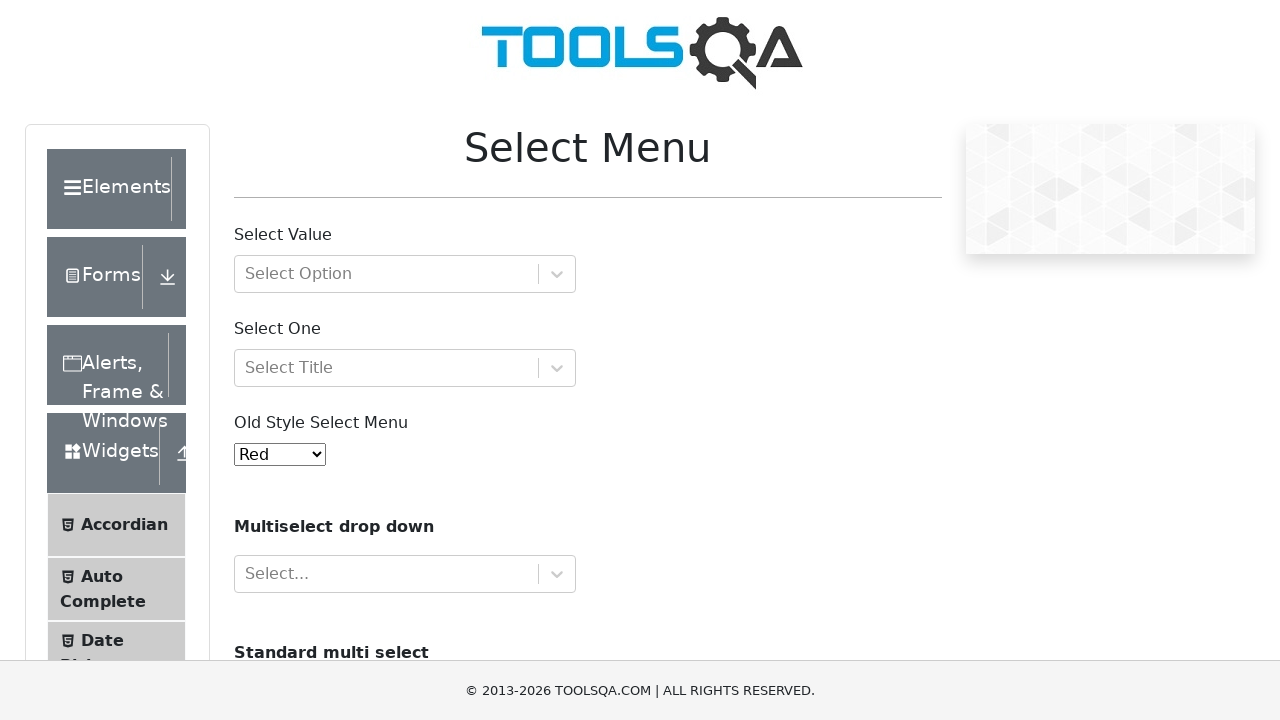